Tests user registration form by filling out all required fields (name, lastname, email, username, password, confirm password) and submitting the registration form.

Starting URL: http://shop.qa.rs/

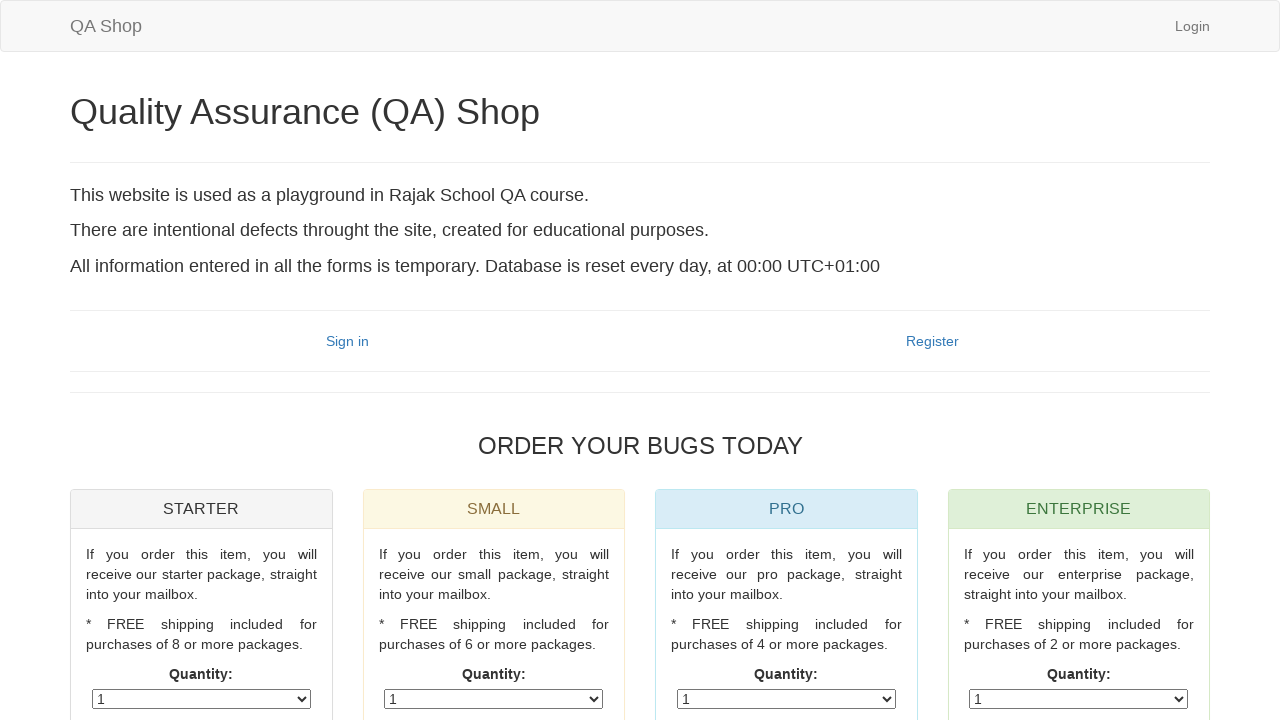

Clicked on the registration link at (932, 341) on xpath=//div[@class='col-sm-6 text-center'][2]/a
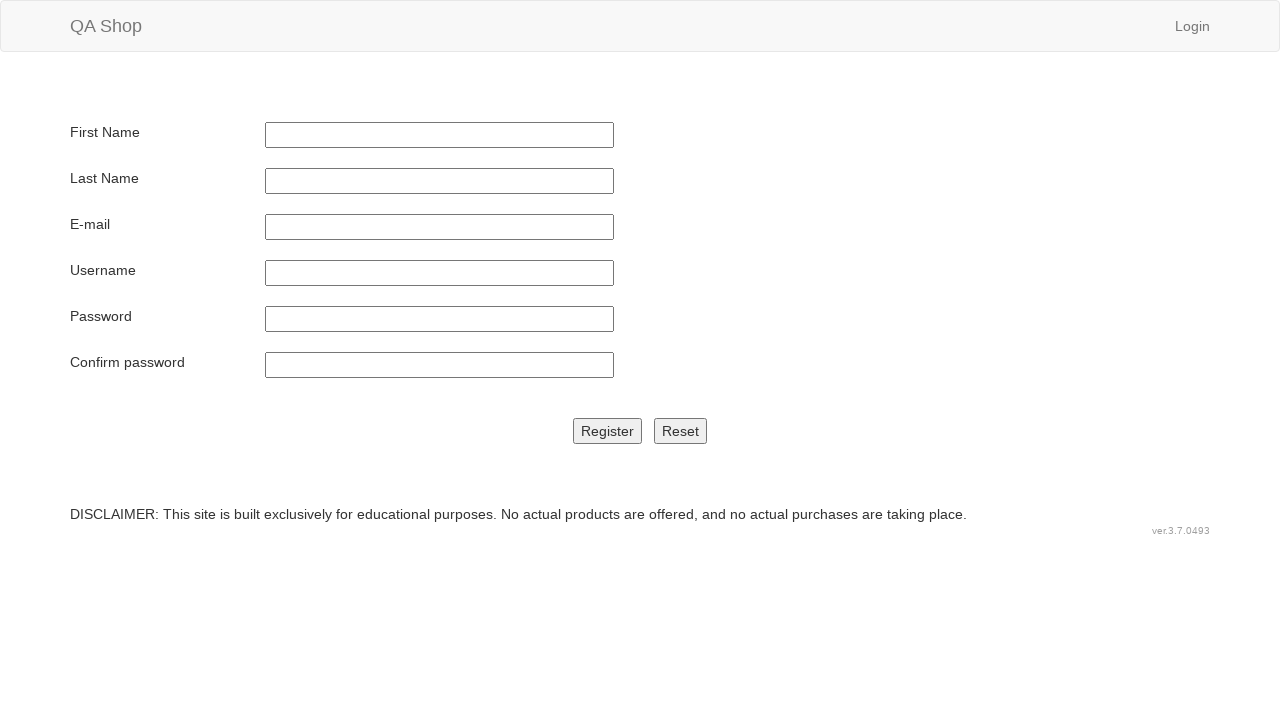

Filled in first name field with 'Petar' on input[name='ime']
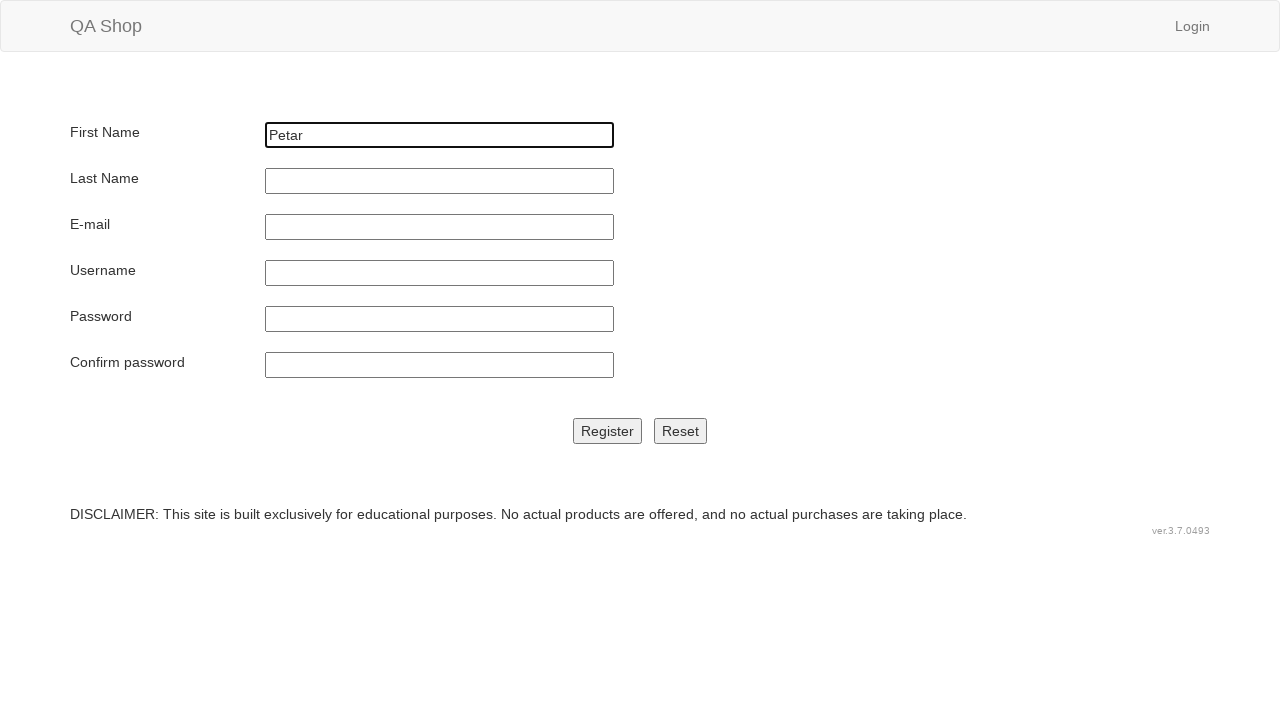

Filled in last name field with 'Petrovic' on input[name='prezime']
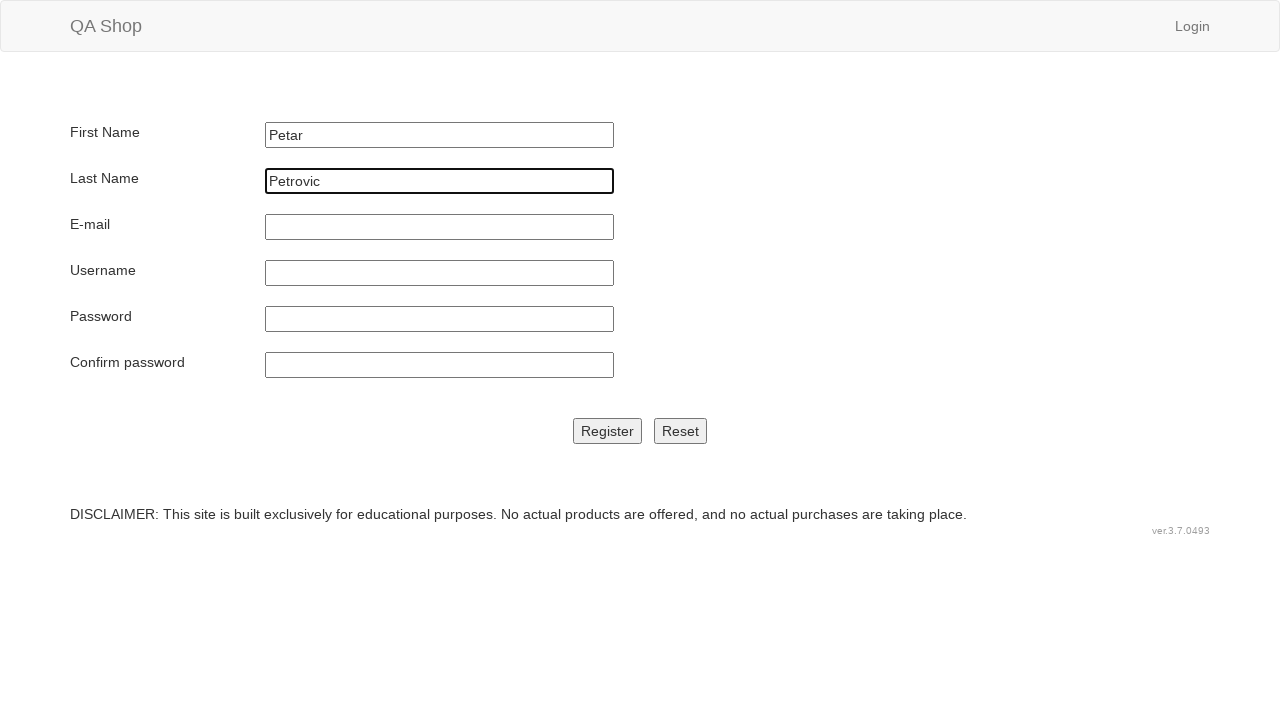

Filled in email field with 'randomuser7842@testmail.com' on input[name='email']
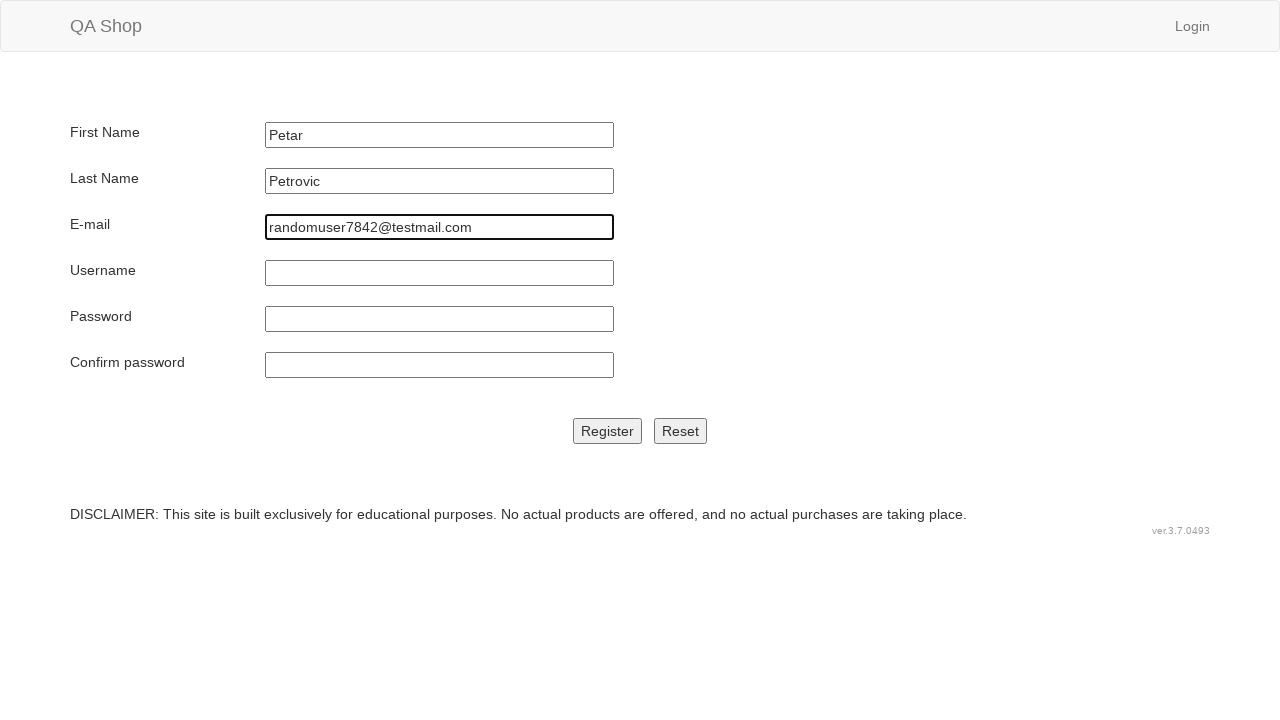

Filled in username field with 'testuser7842' on input[name='korisnicko']
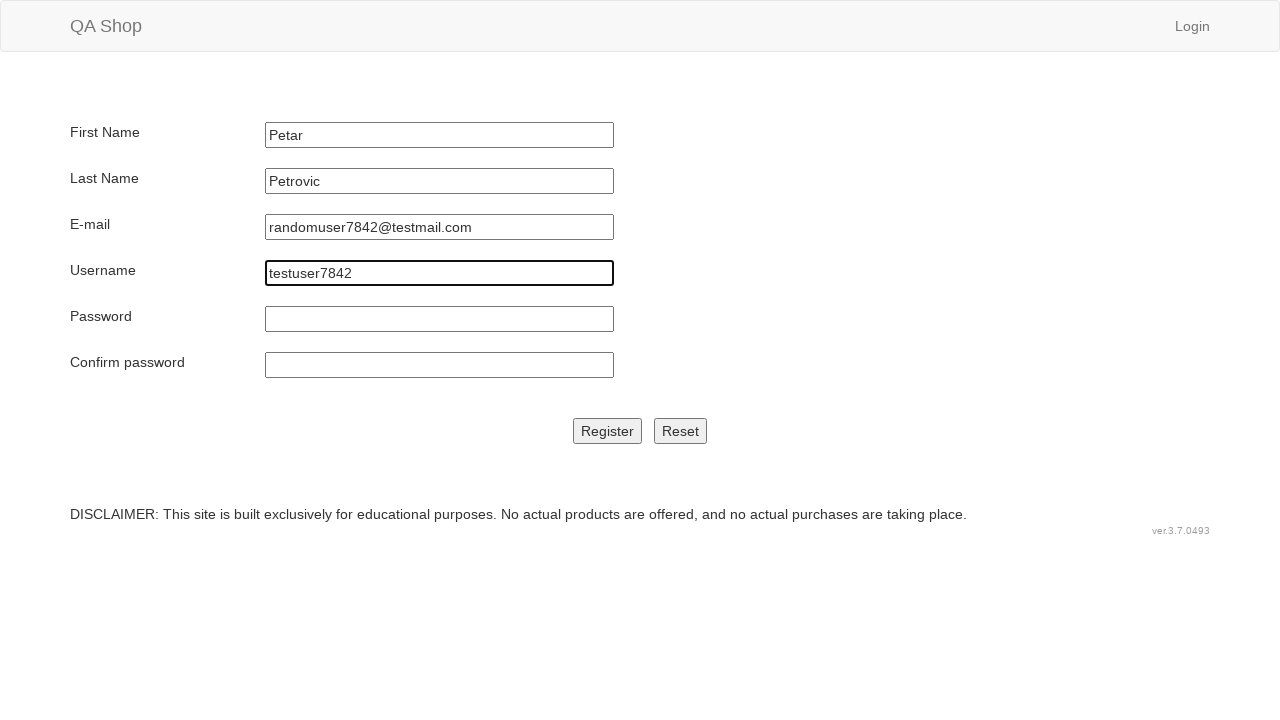

Filled in password field with 'SecurePass987!' on input[name='lozinka']
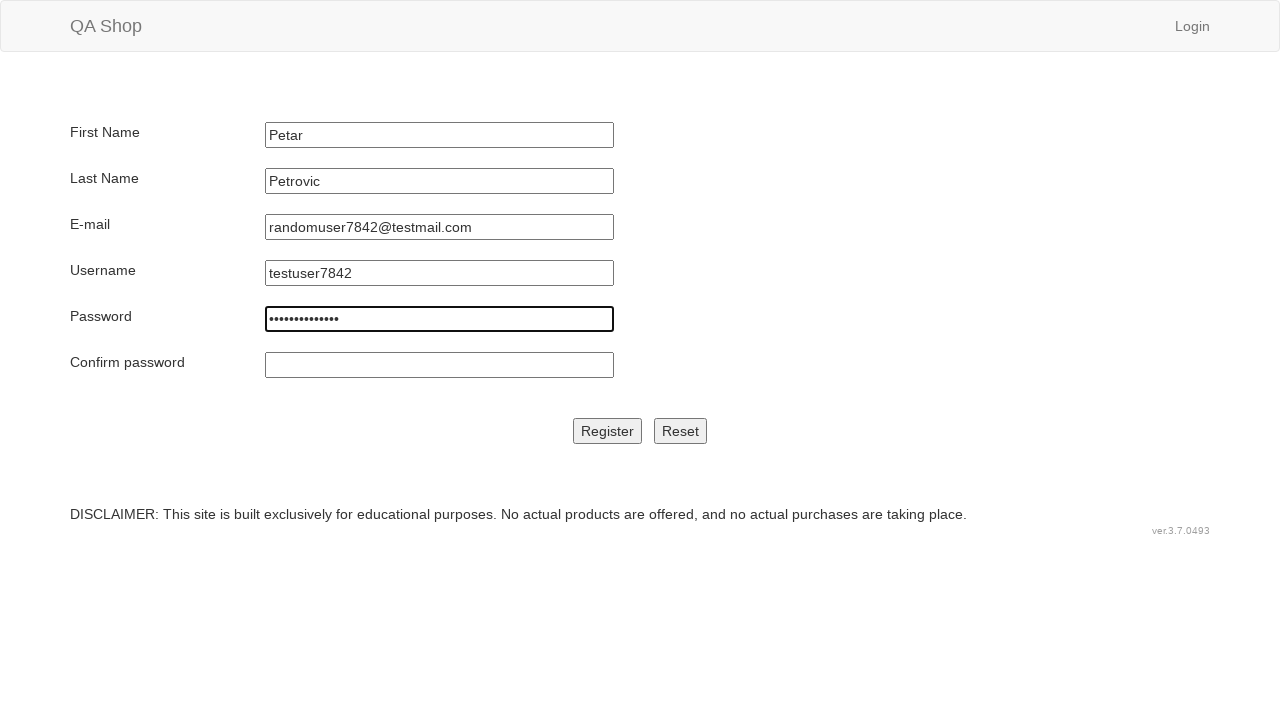

Filled in confirm password field with 'SecurePass987!' on input[name='lozinkaOpet']
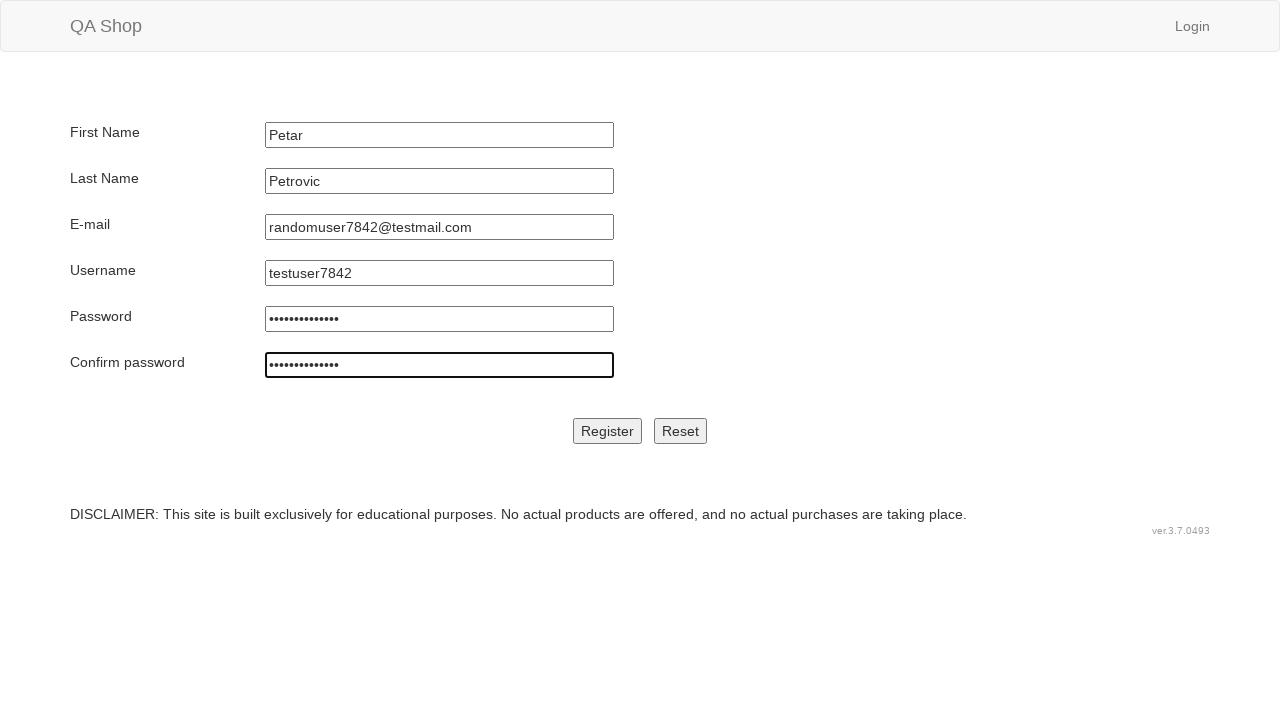

Clicked register button to submit the registration form at (608, 431) on .nemari
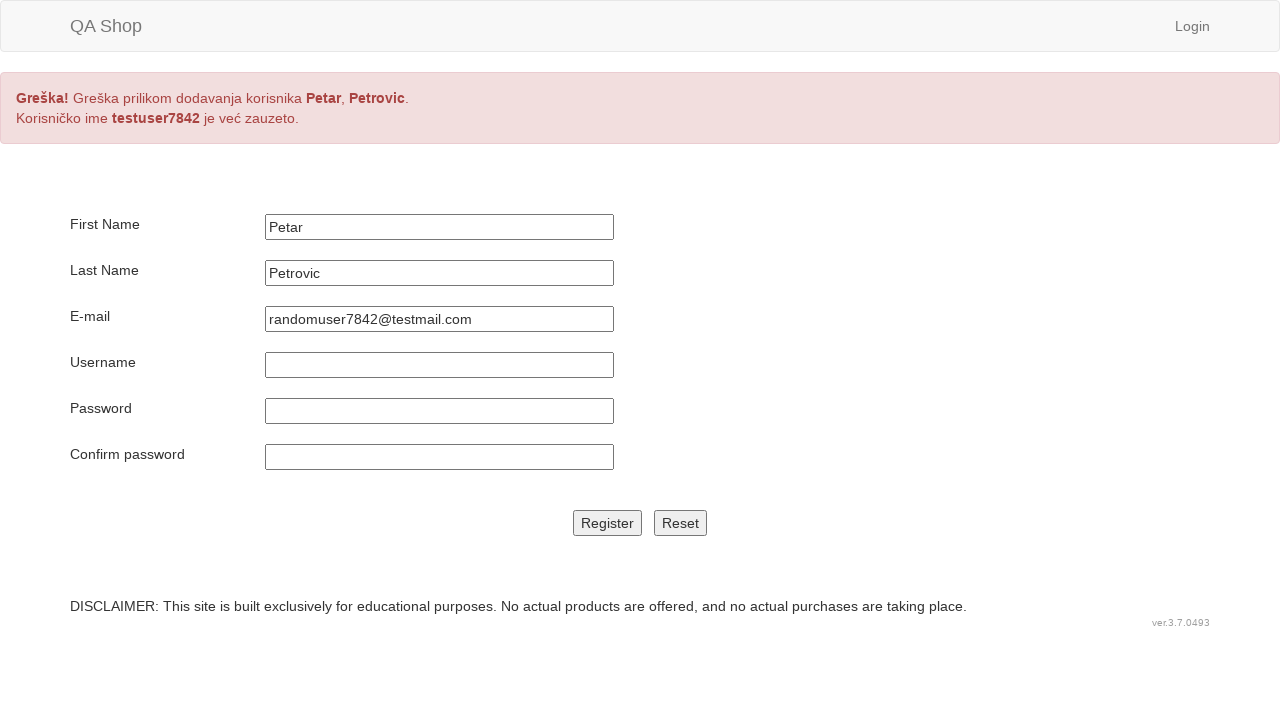

Waited for registration to complete
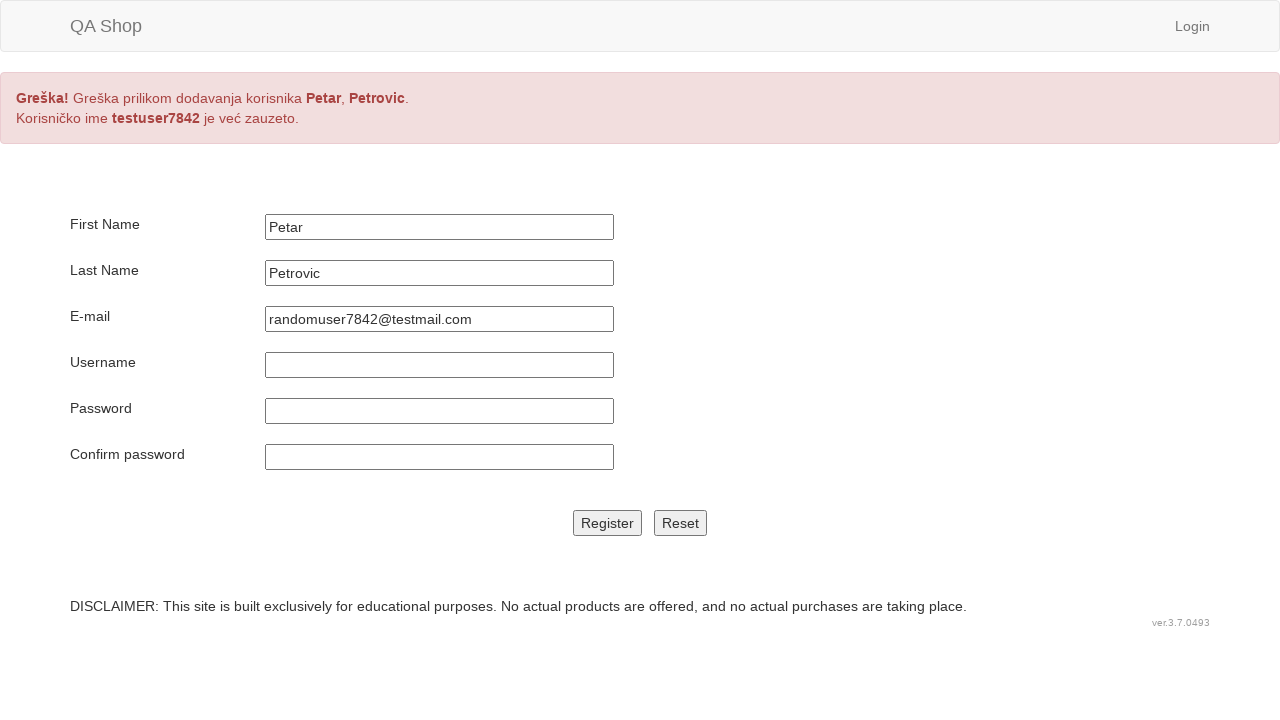

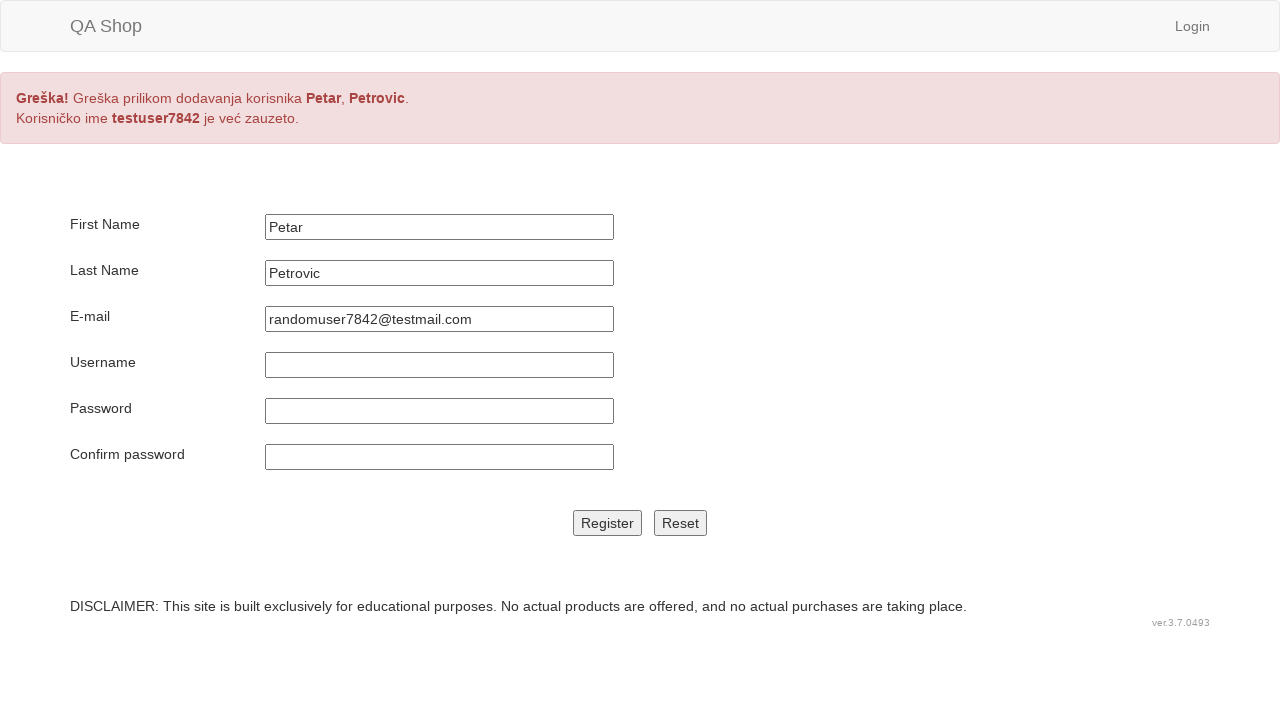